Tests calendar date picker functionality by clicking through year view, month view, and selecting a specific date (June 15, 2027)

Starting URL: https://rahulshettyacademy.com/seleniumPractise/#/offers

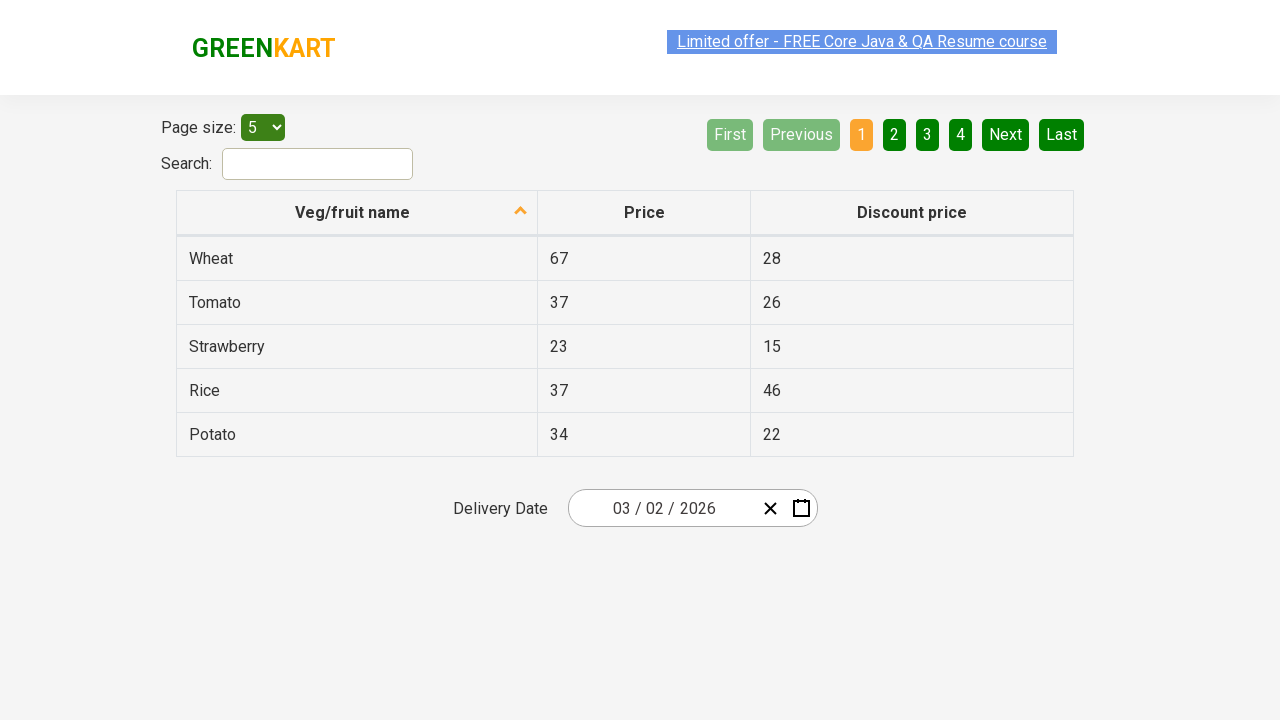

Clicked date picker input group to open calendar at (662, 508) on .react-date-picker__inputGroup
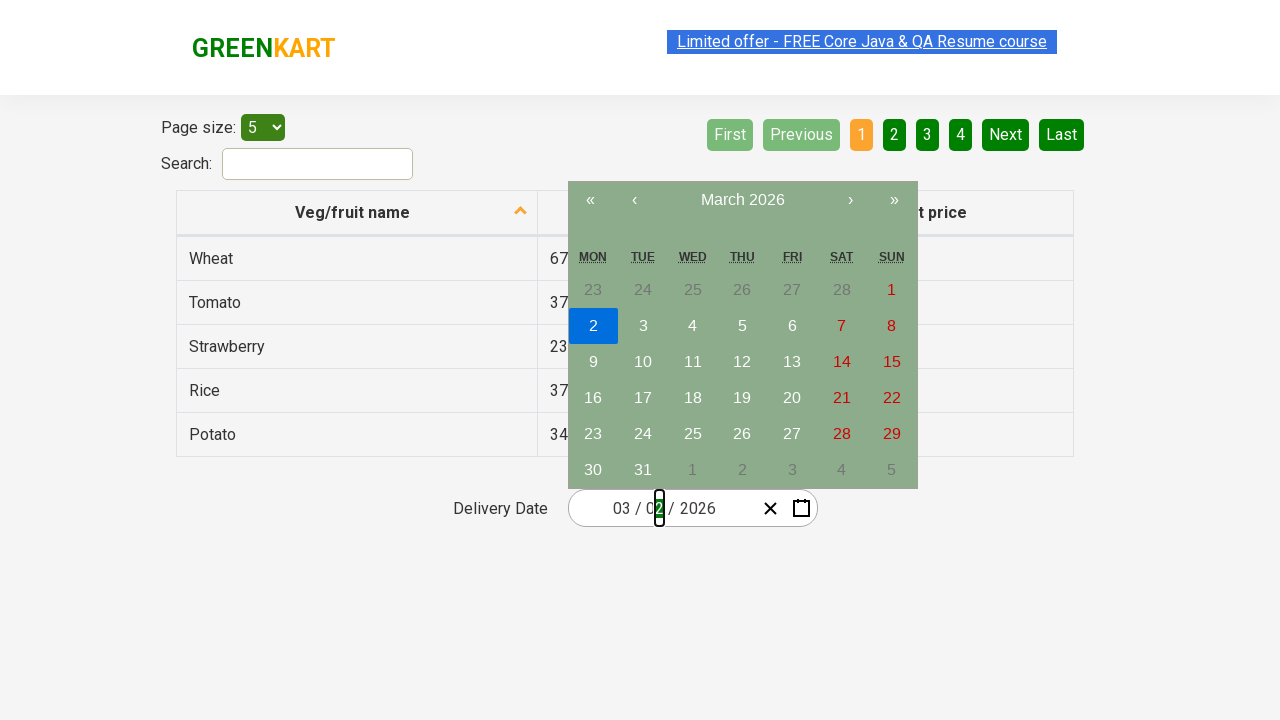

Clicked navigation label to navigate from day view to month view at (742, 200) on .react-calendar__navigation__label
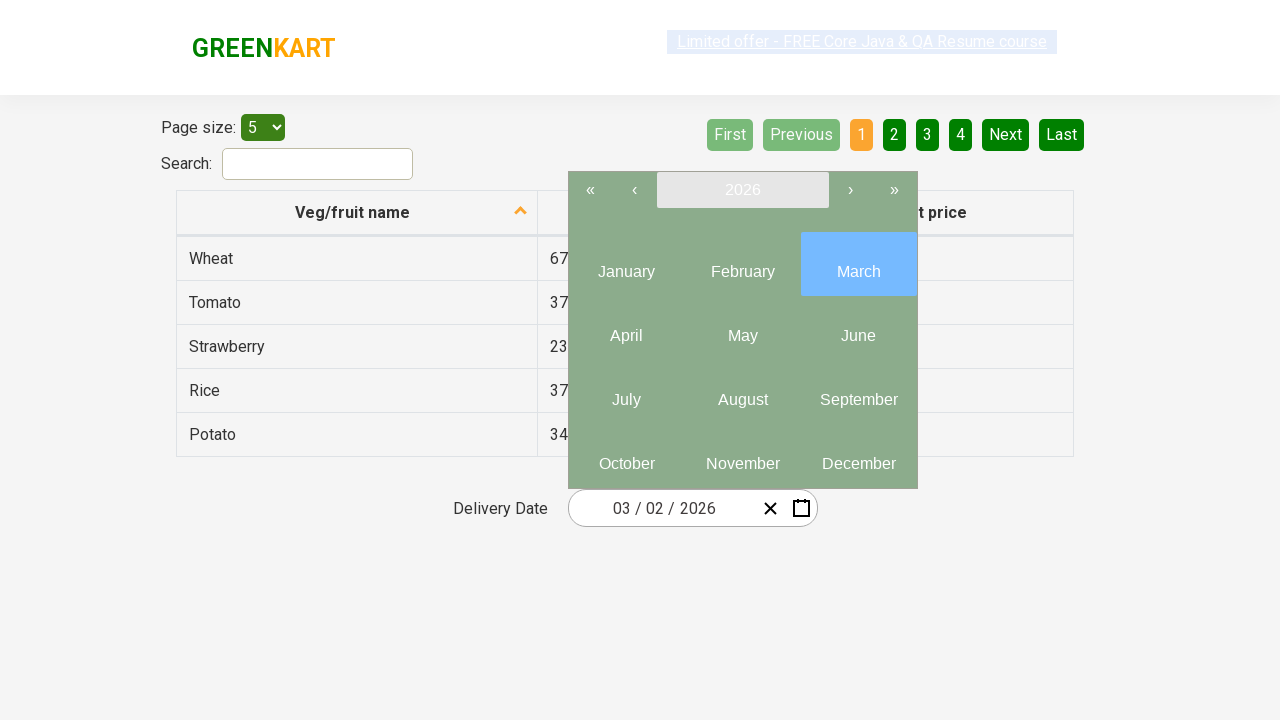

Clicked navigation label again to navigate from month view to year view at (742, 190) on .react-calendar__navigation__label
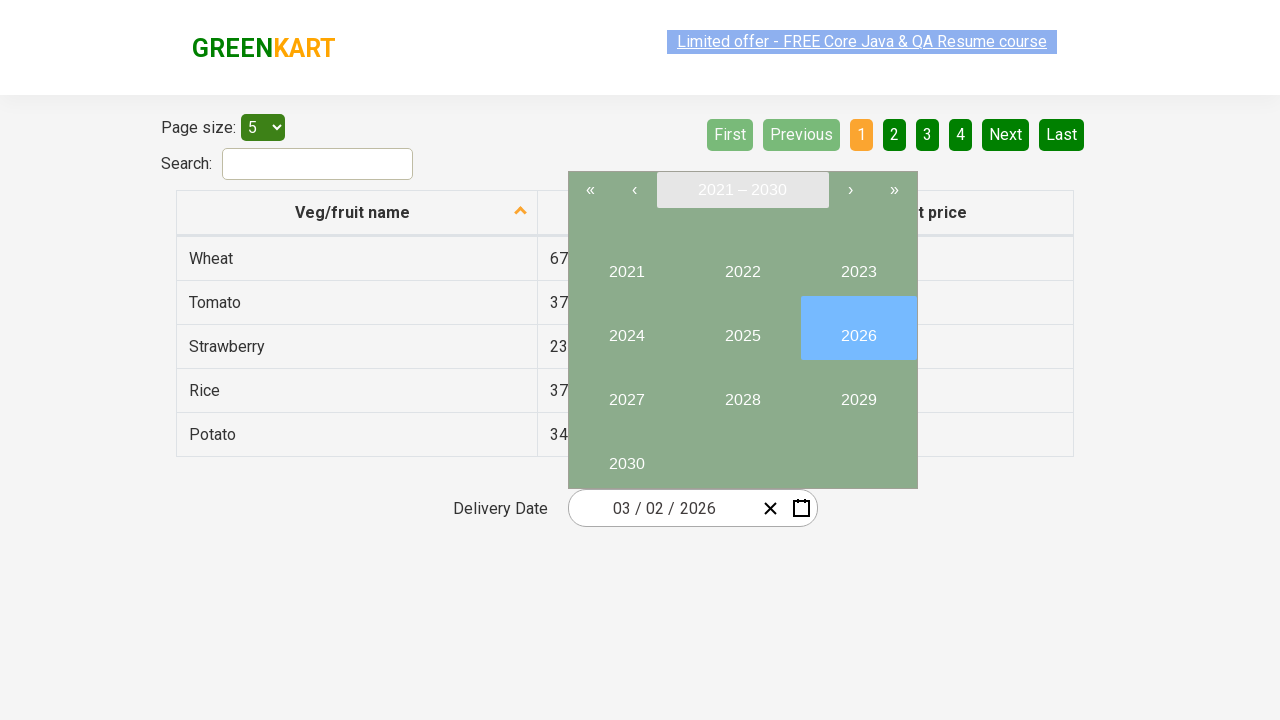

Selected year 2027 at (626, 392) on //button[text()='2027']
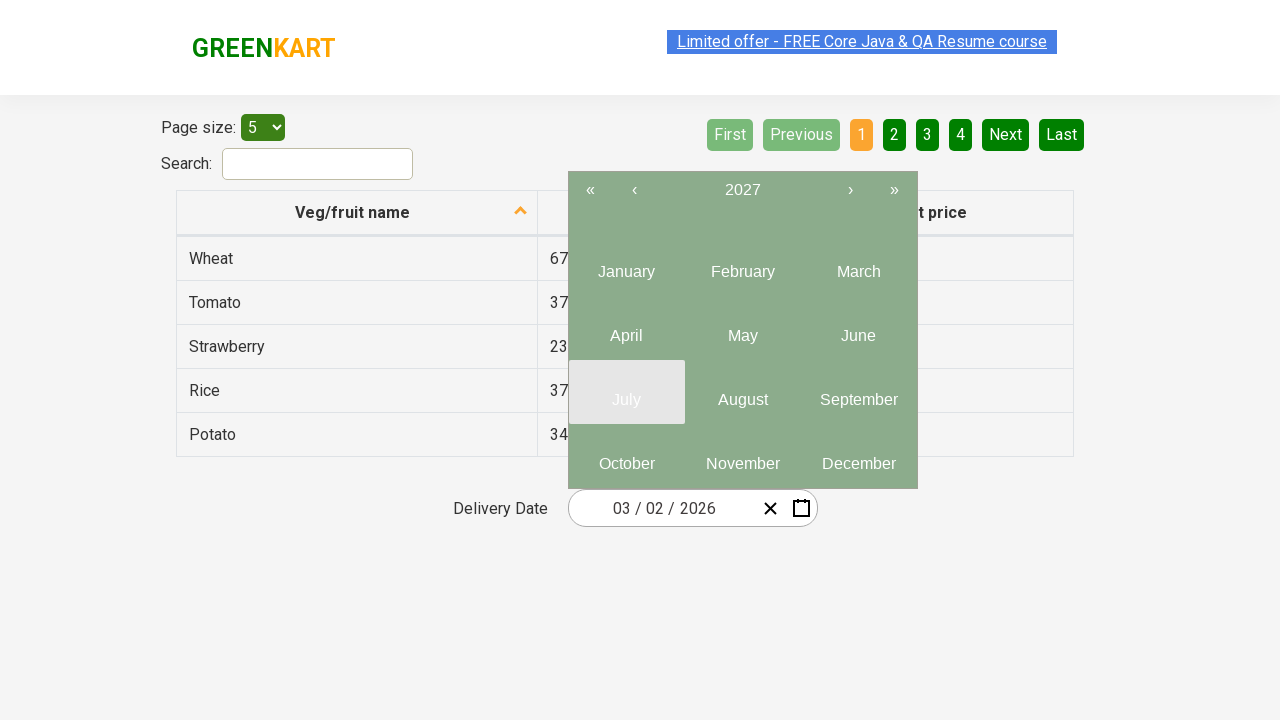

Selected month 6 (June) from month view at (858, 328) on .react-calendar__year-view__months__month >> nth=5
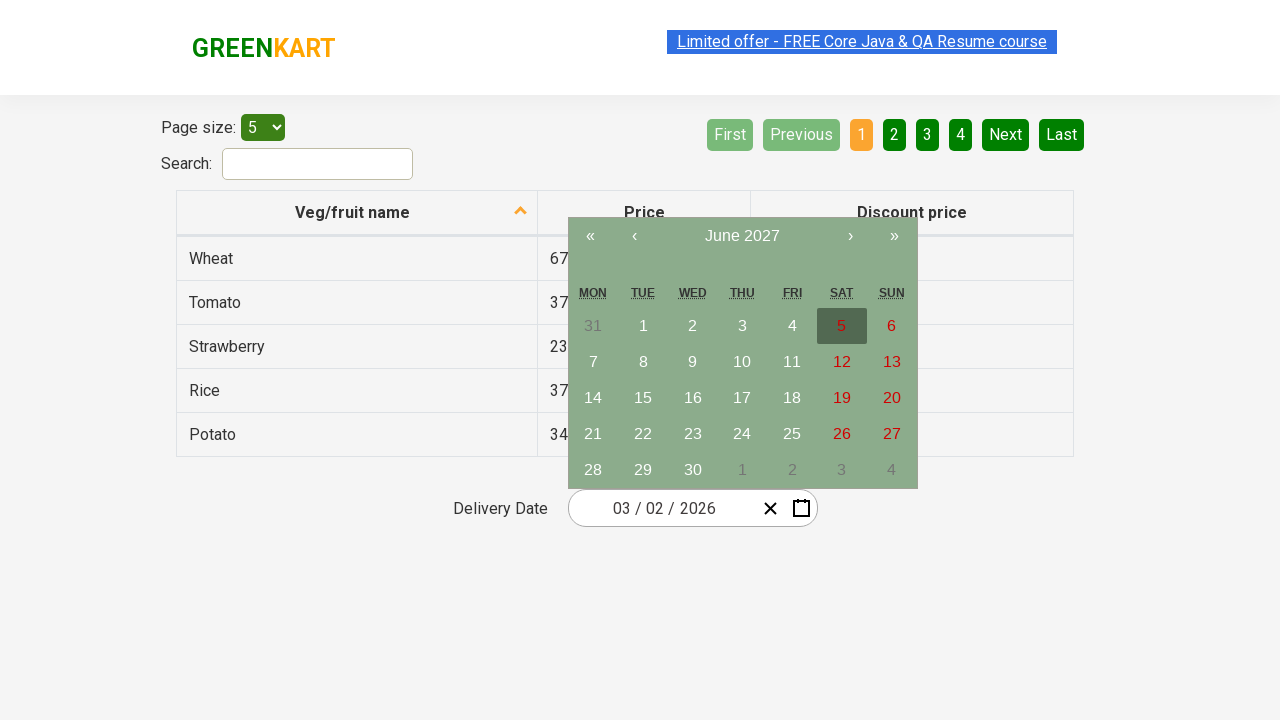

Selected date 15 to complete calendar selection of June 15, 2027 at (643, 398) on //abbr[text()='15']
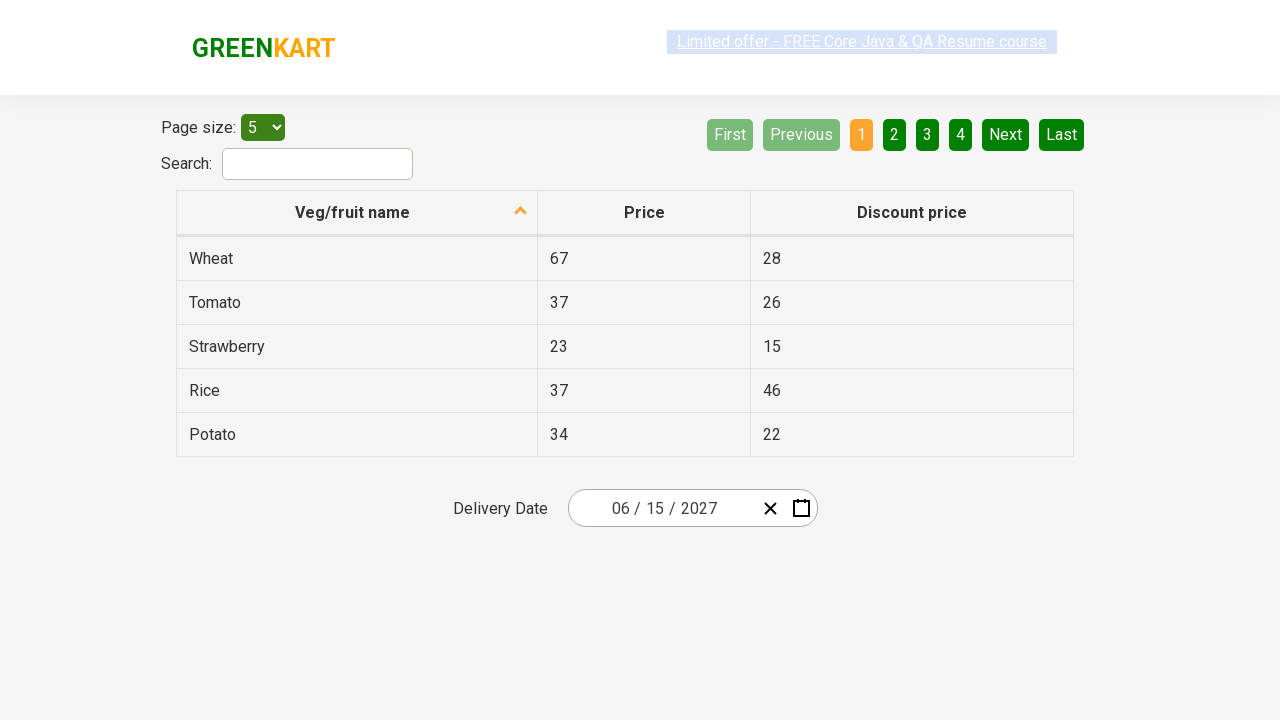

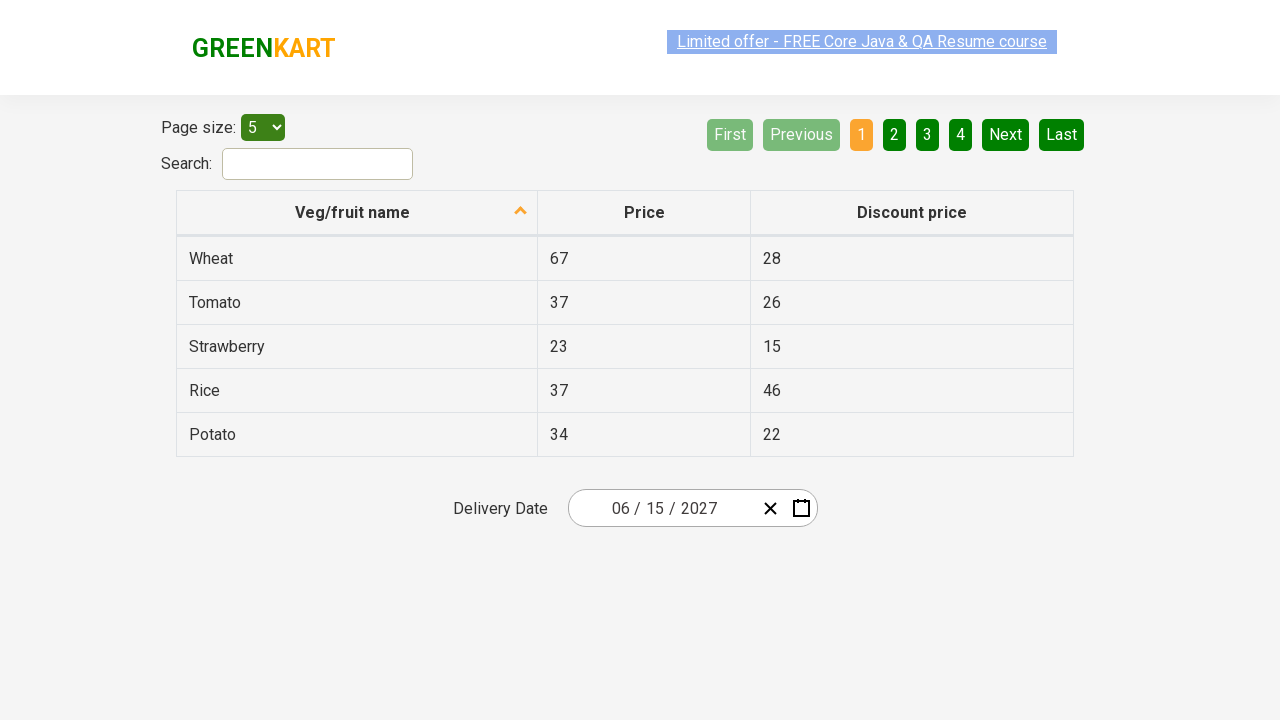